Navigates to Jumia Kenya search results for maize flour and verifies that product listings are displayed with names and prices

Starting URL: https://www.jumia.co.ke/catalog/?q=maize+flour

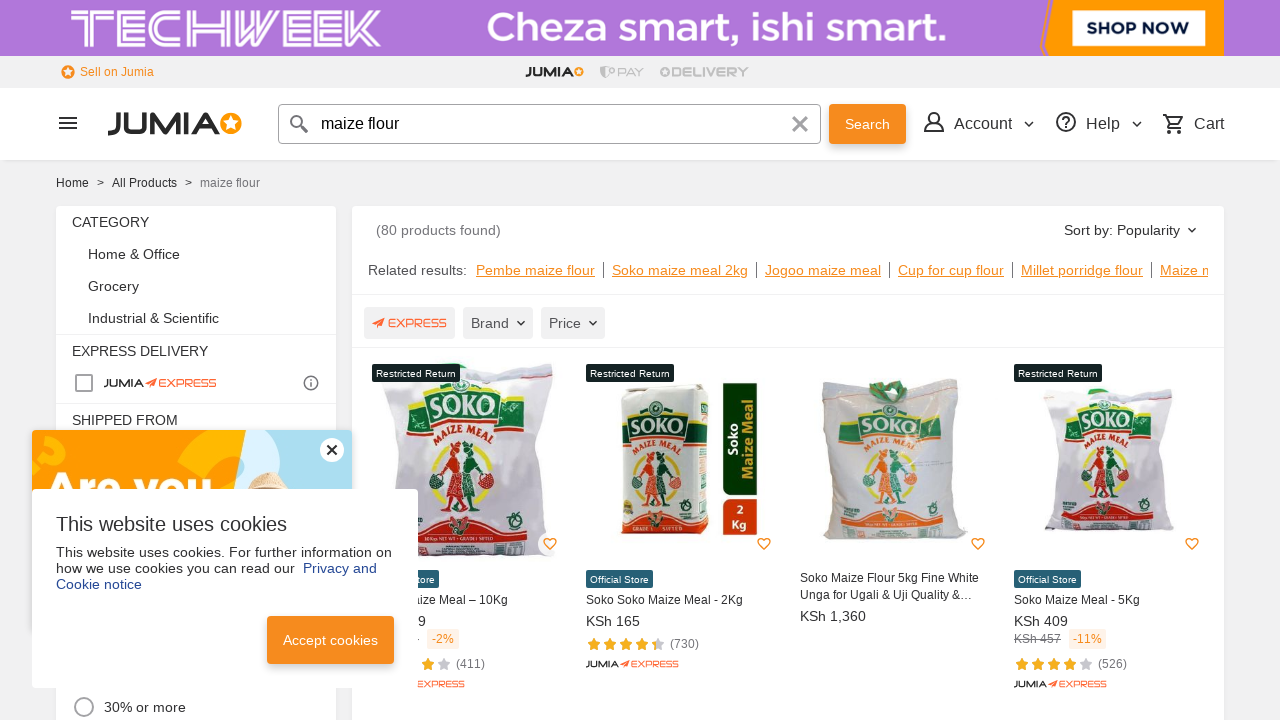

Waited for product elements to load on Jumia search results page
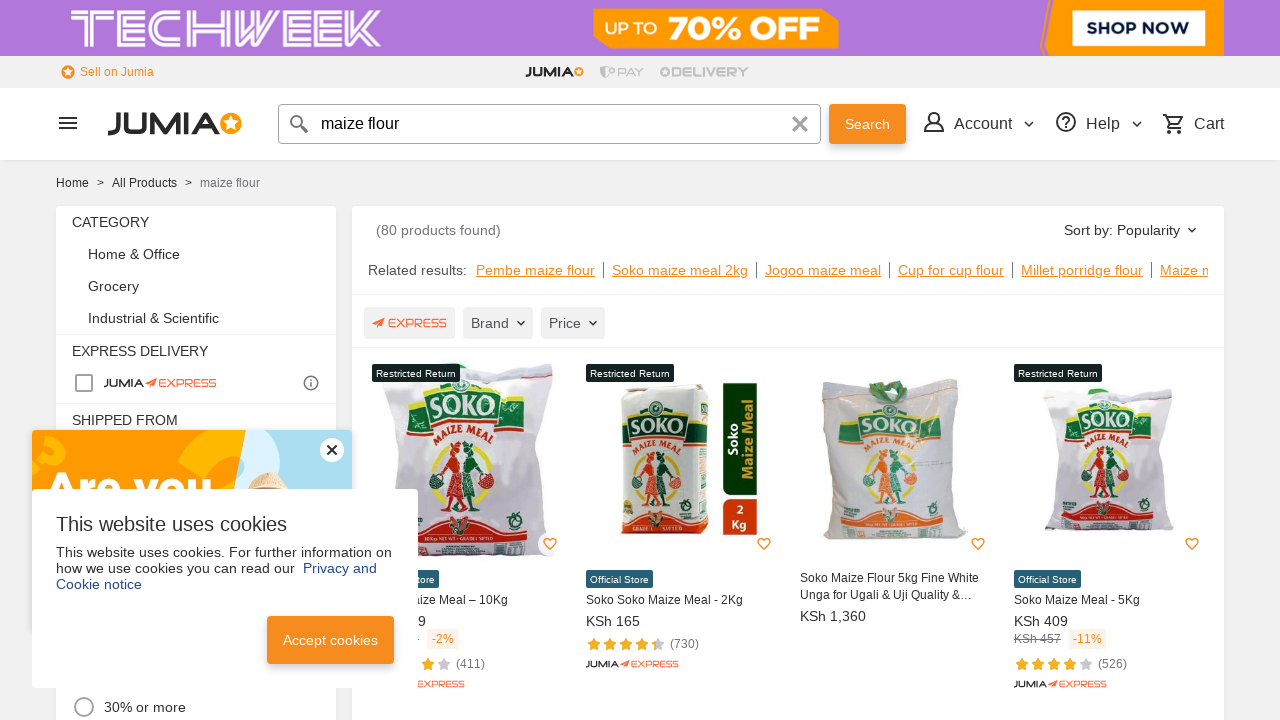

Verified product name elements are present
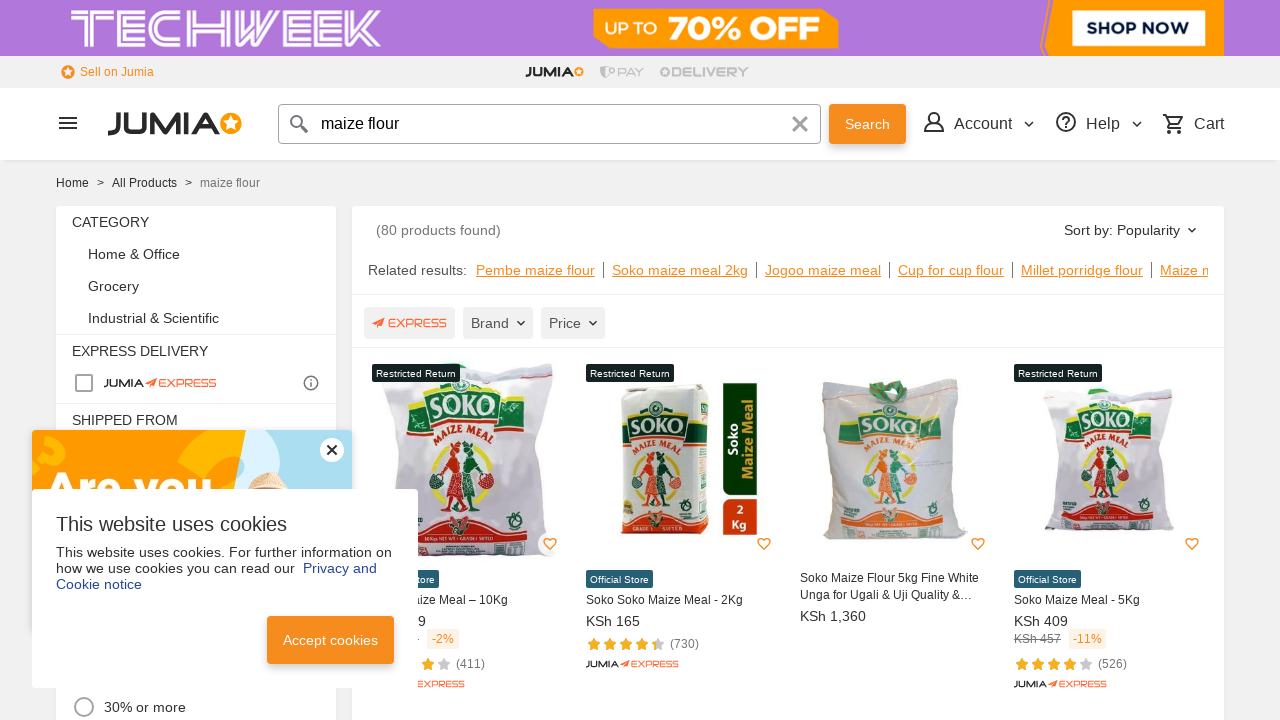

Verified product price elements are present
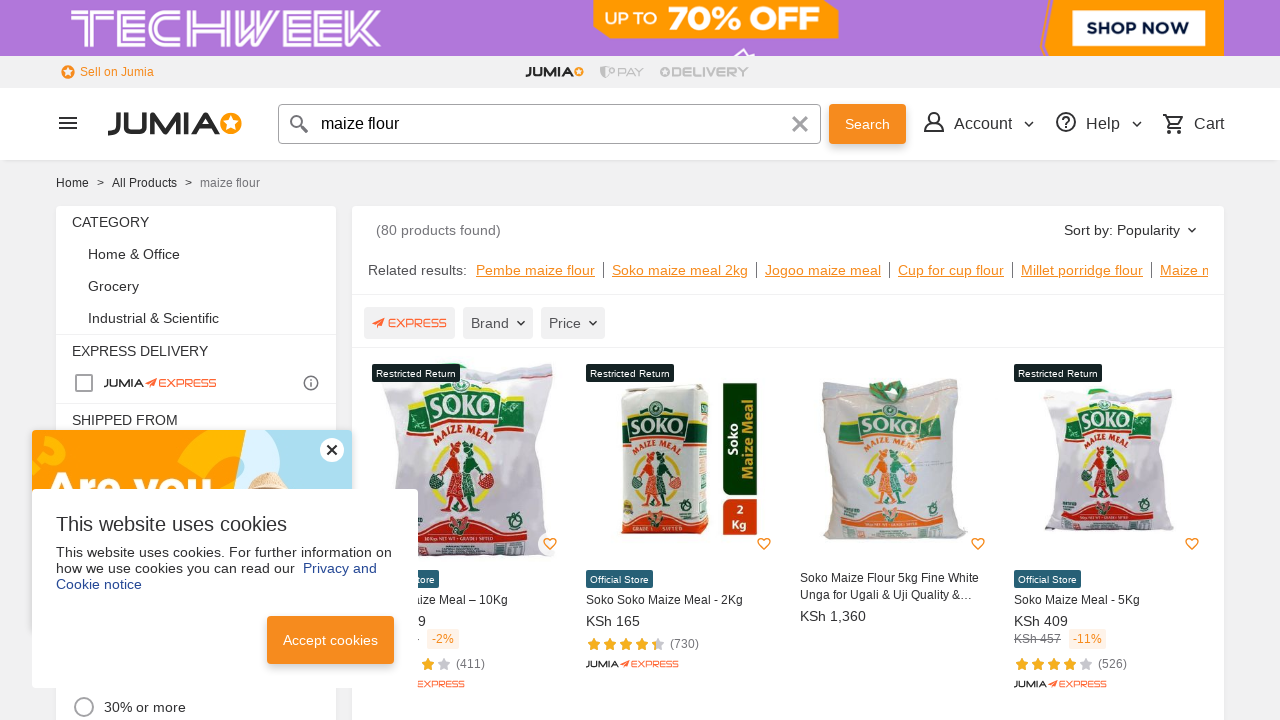

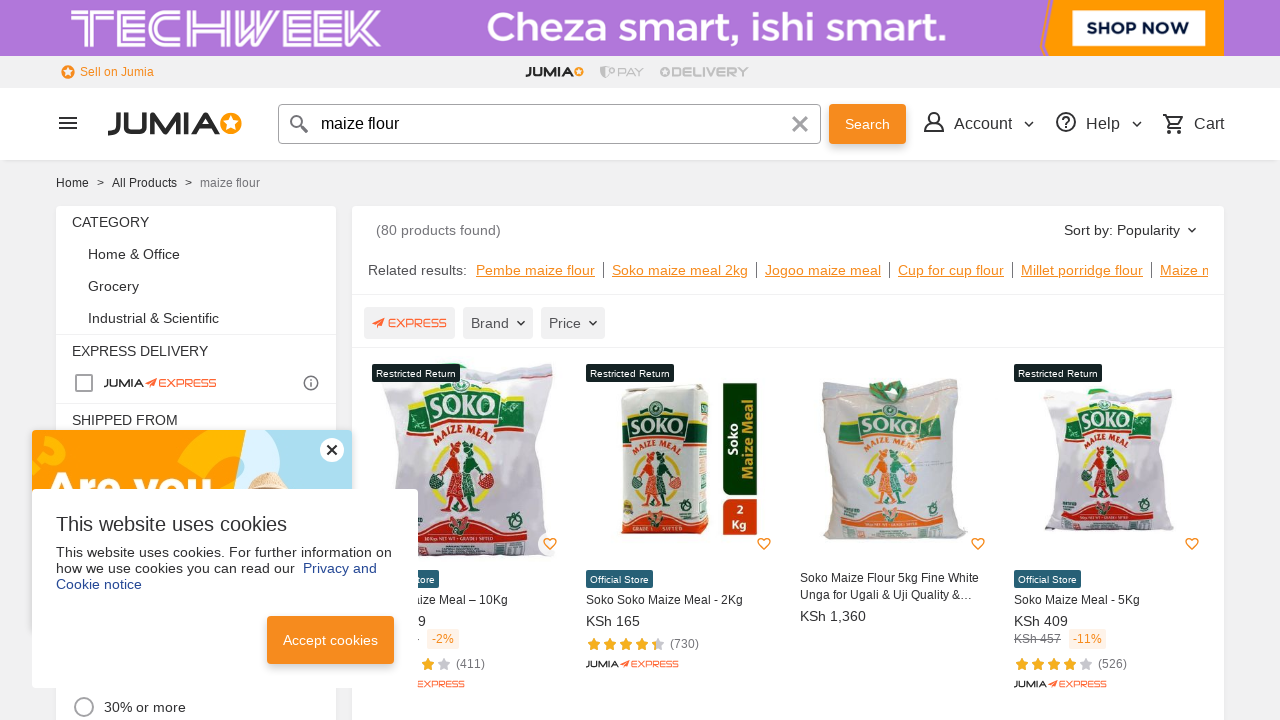